Tests drag and drop functionality on jQuery UI demo page by dragging an element onto a droppable target and verifying the drop was successful

Starting URL: https://jqueryui.com/droppable/

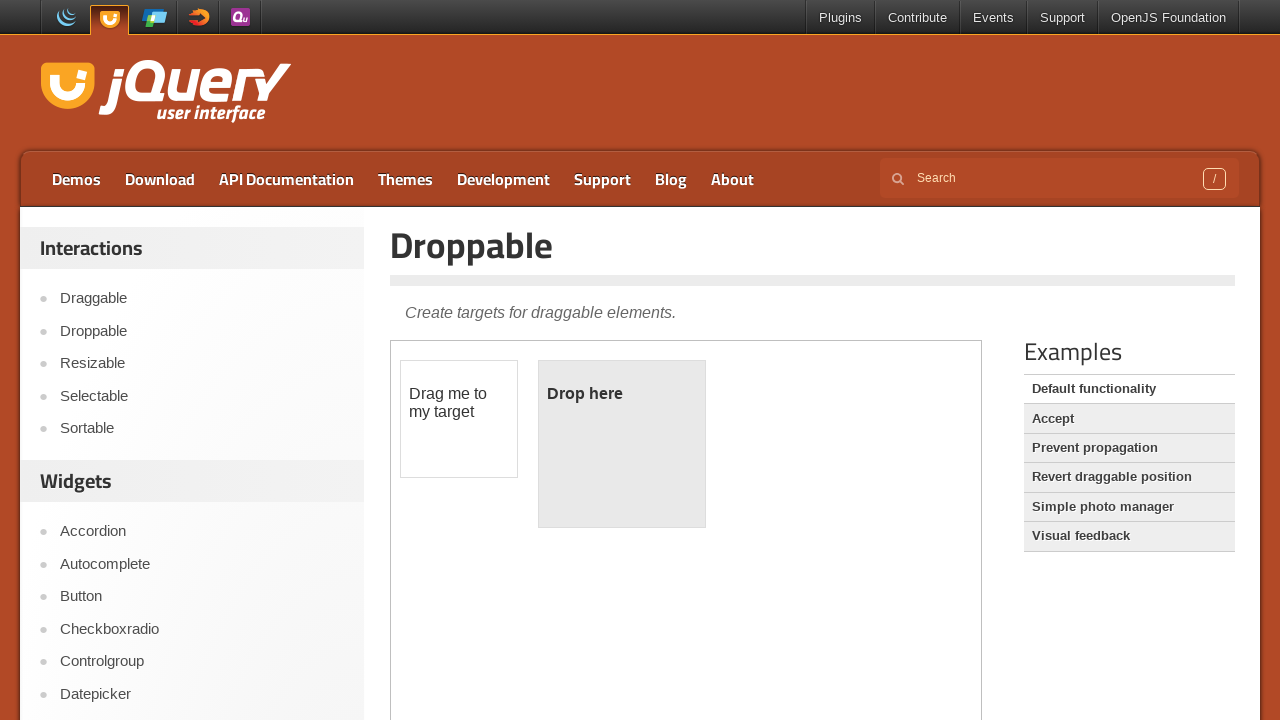

Located the demo iframe
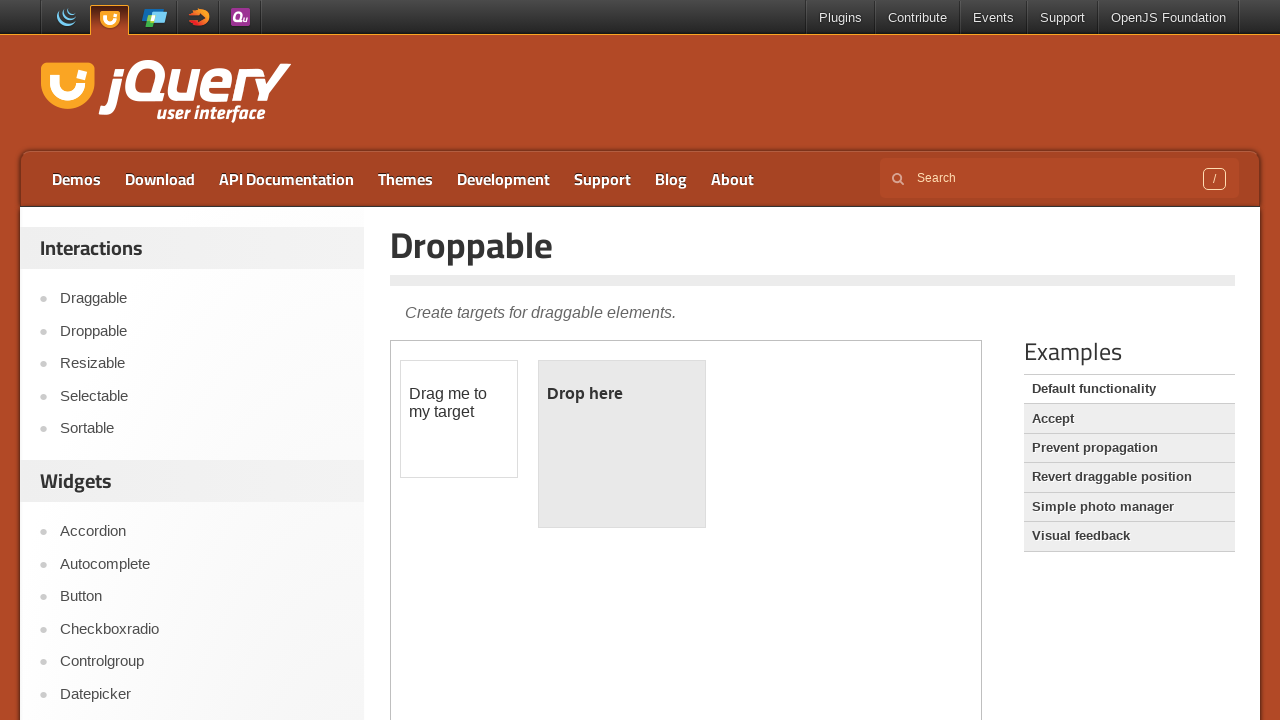

Located the draggable element (#draggable)
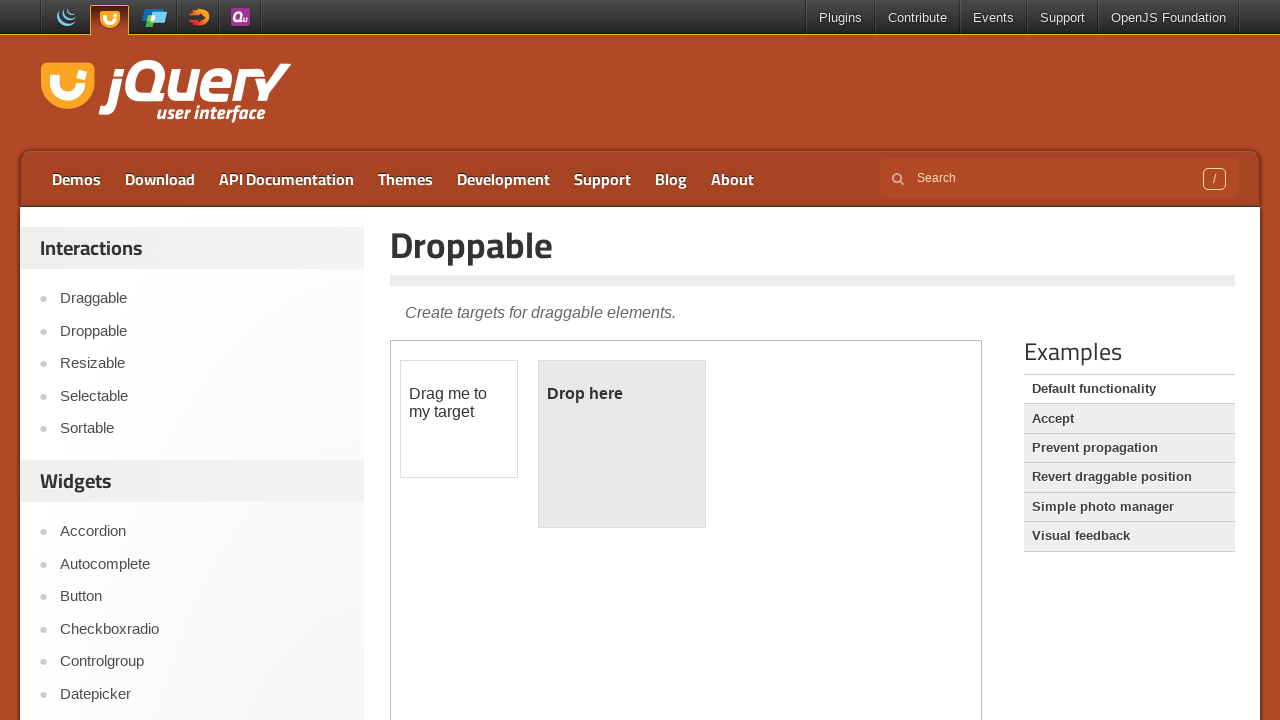

Located the droppable target element (#droppable)
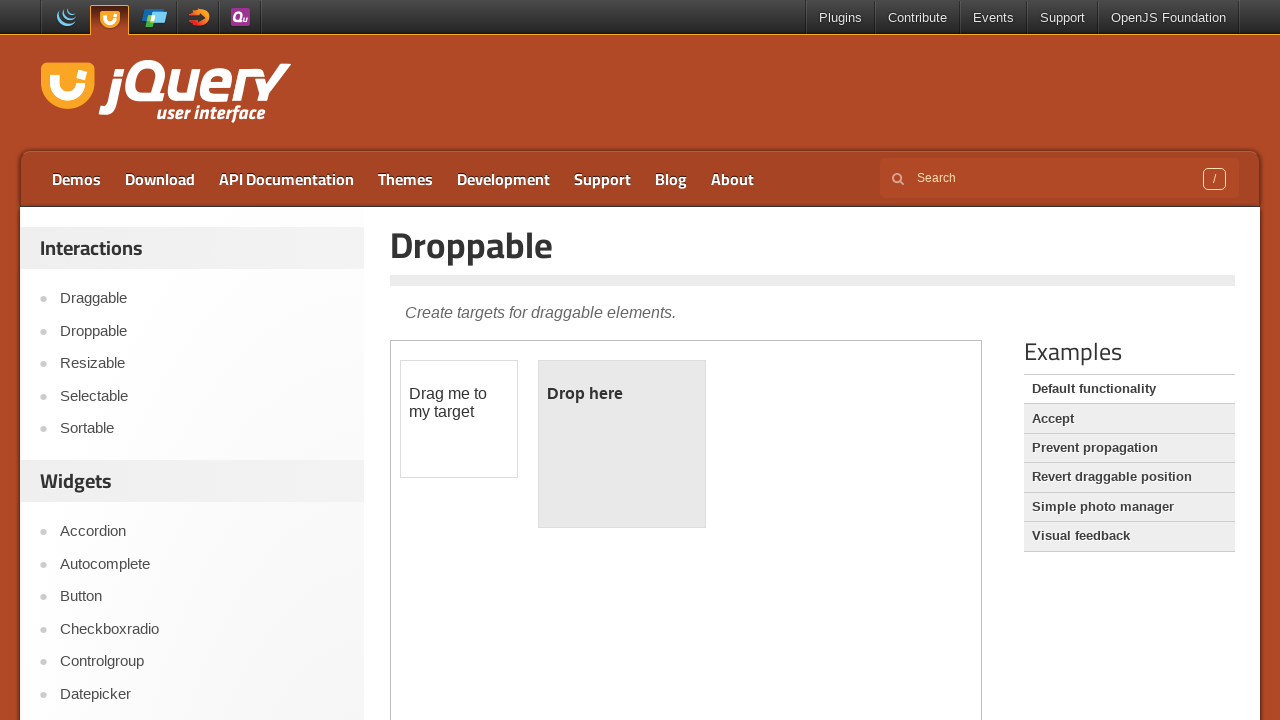

Dragged the element onto the droppable target at (622, 444)
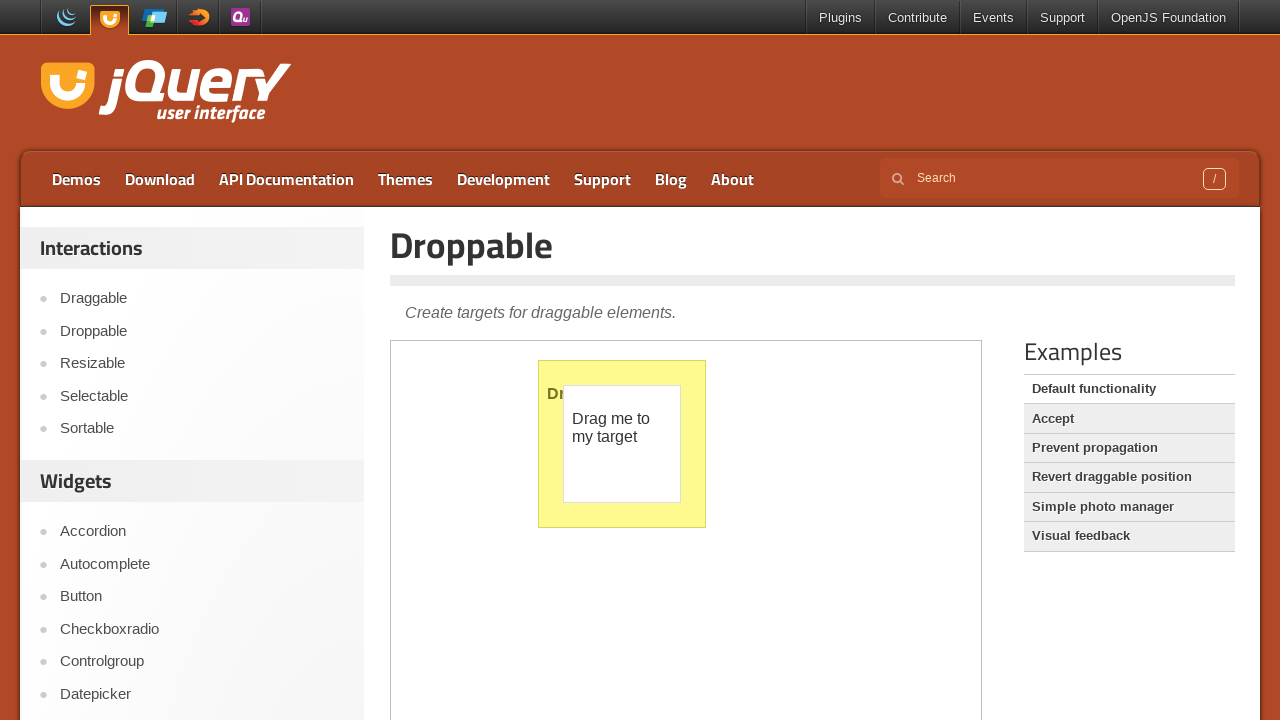

Verified drop was successful - 'Dropped!' text is visible
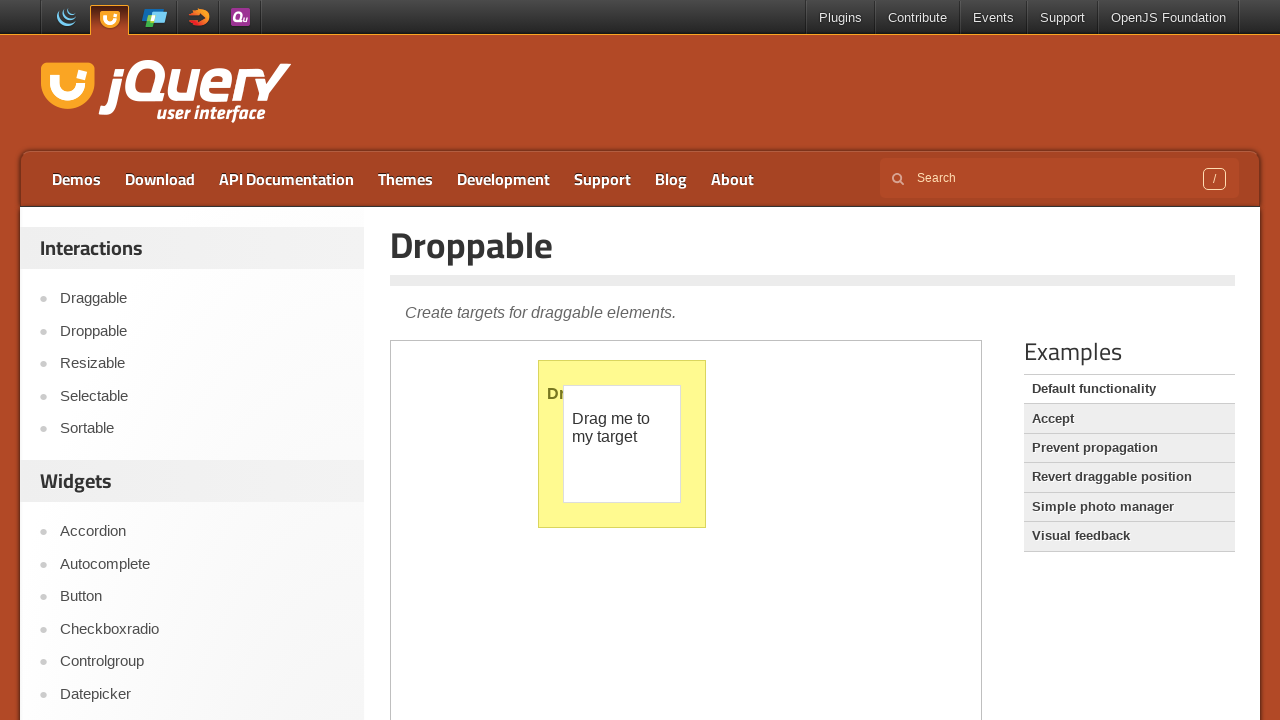

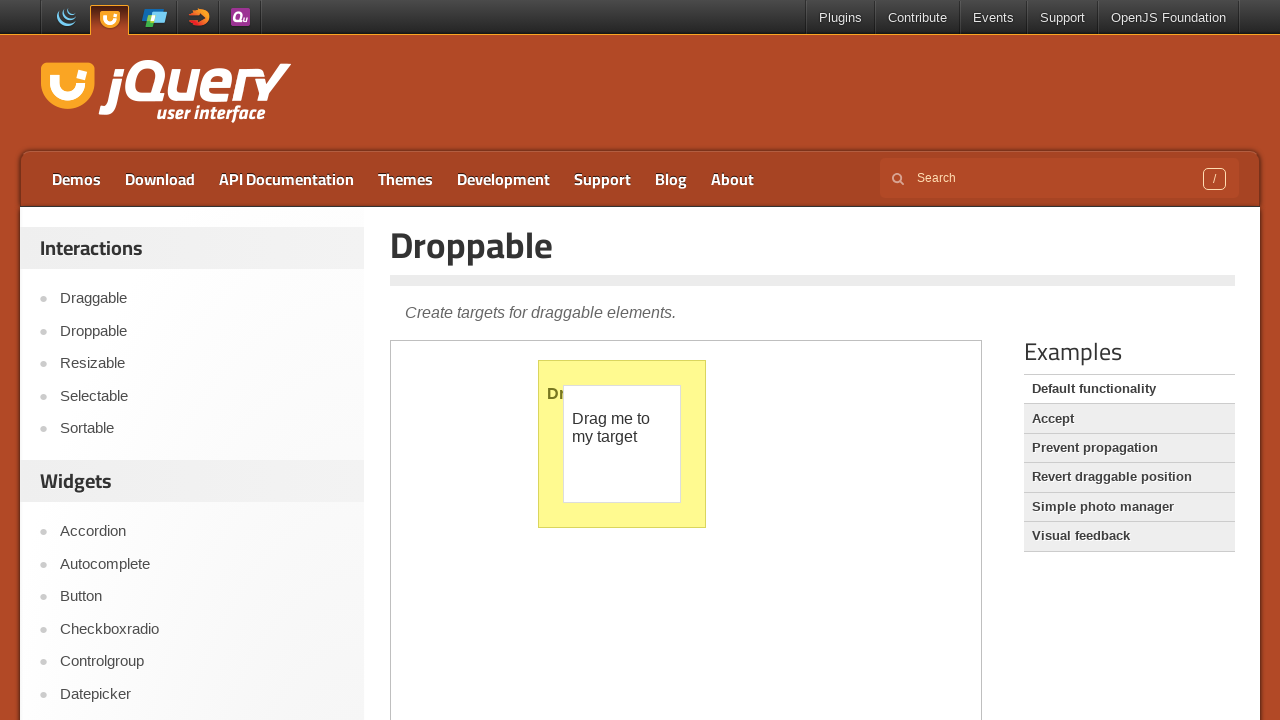